Tests sending keys to a specific designated element by typing "Selenium" into the input field

Starting URL: https://www.selenium.dev/selenium/web/single_text_input.html

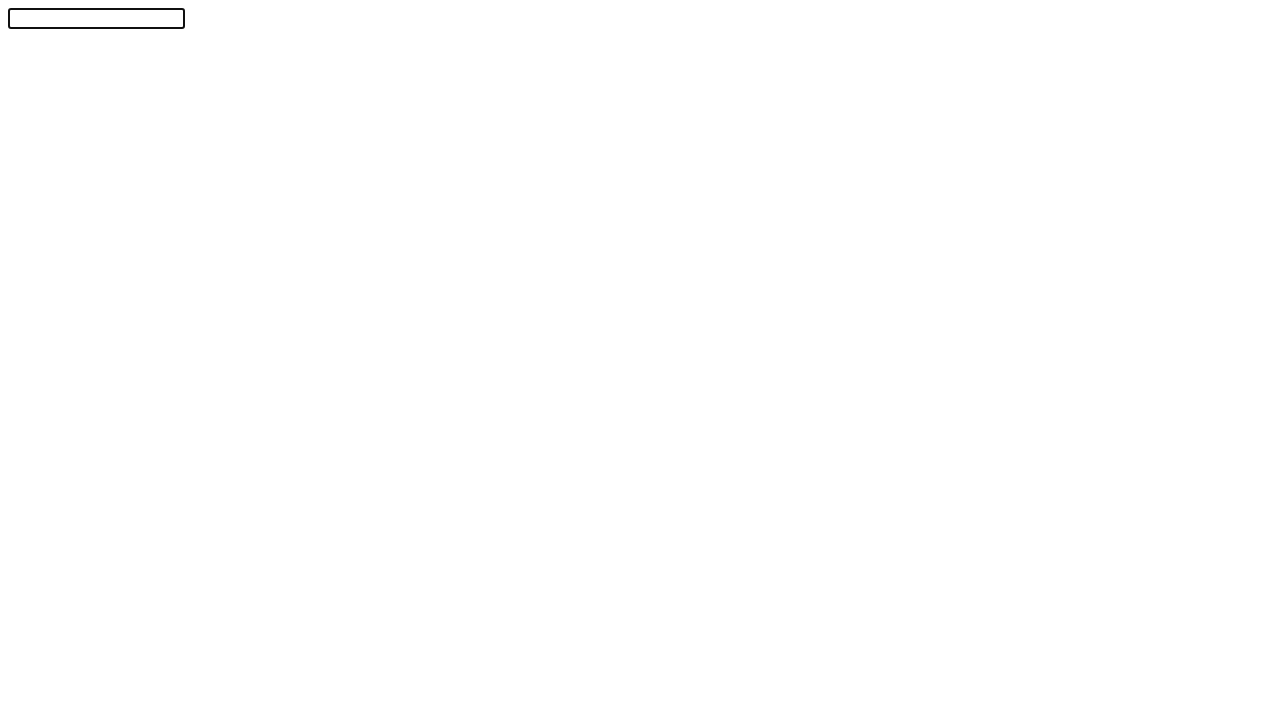

Located the text input element with ID 'textInput'
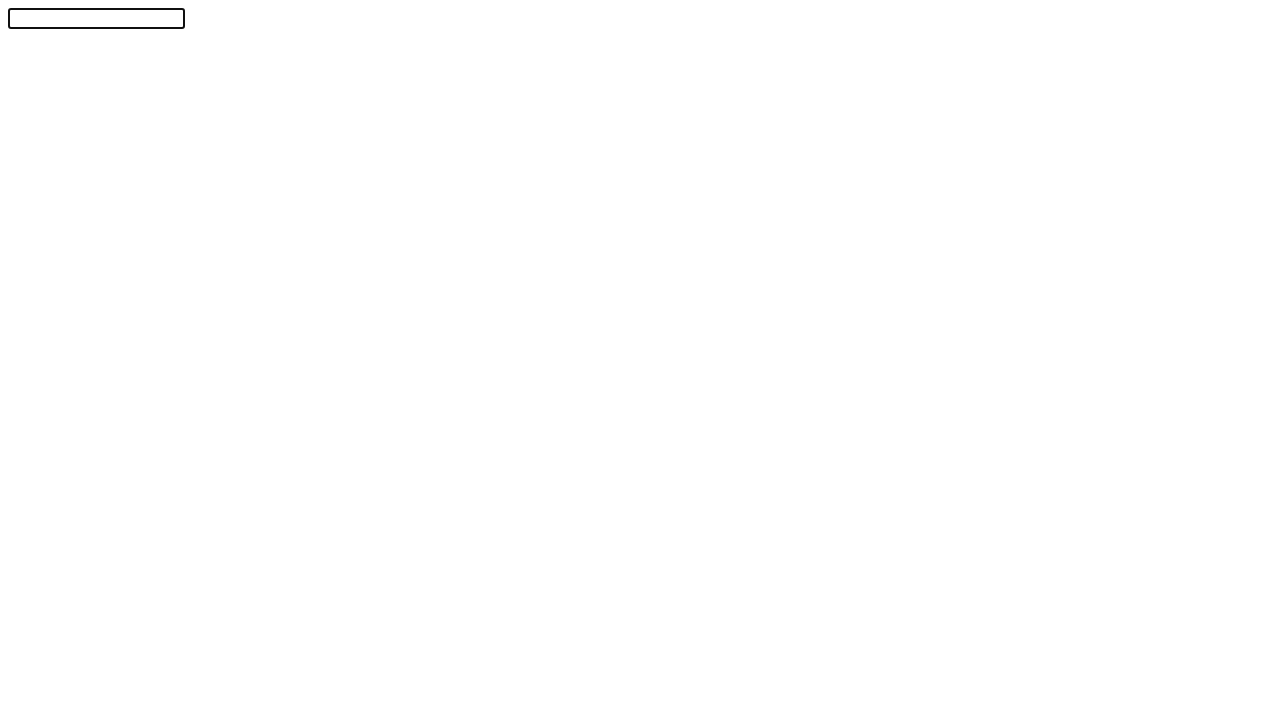

Typed 'Selenium' into the designated input field on #textInput
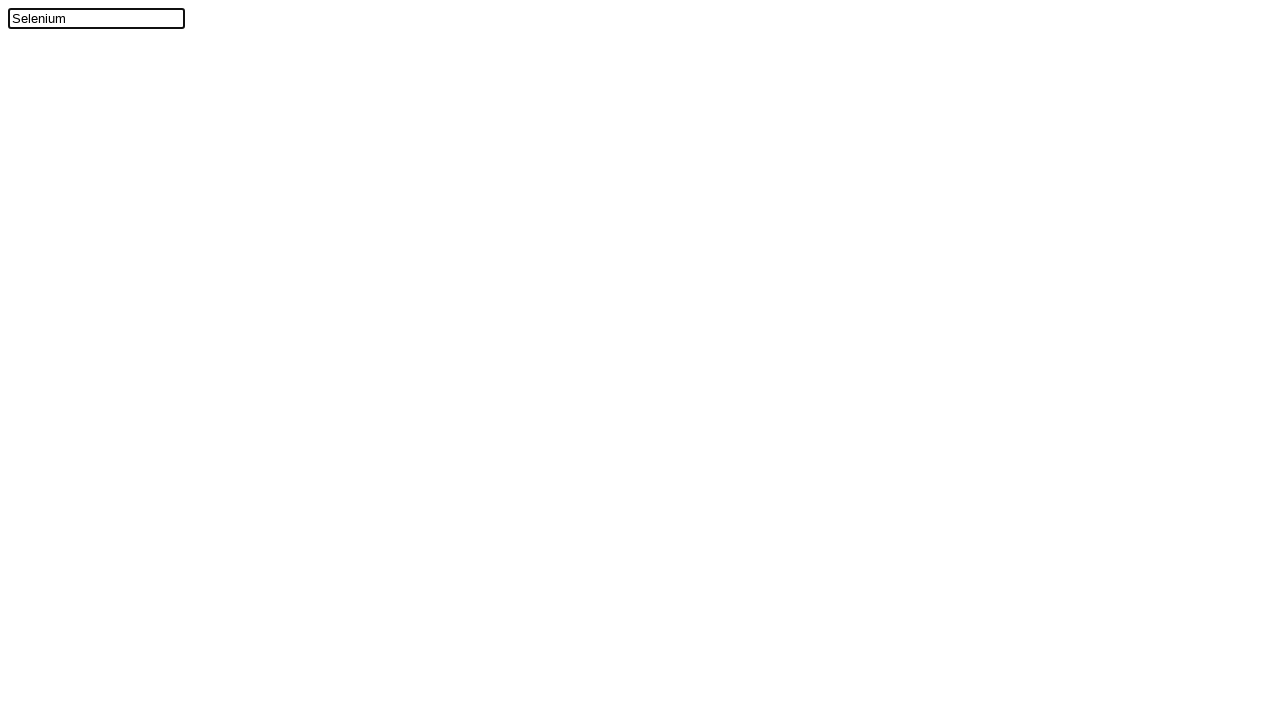

Verified that the input field contains 'Selenium'
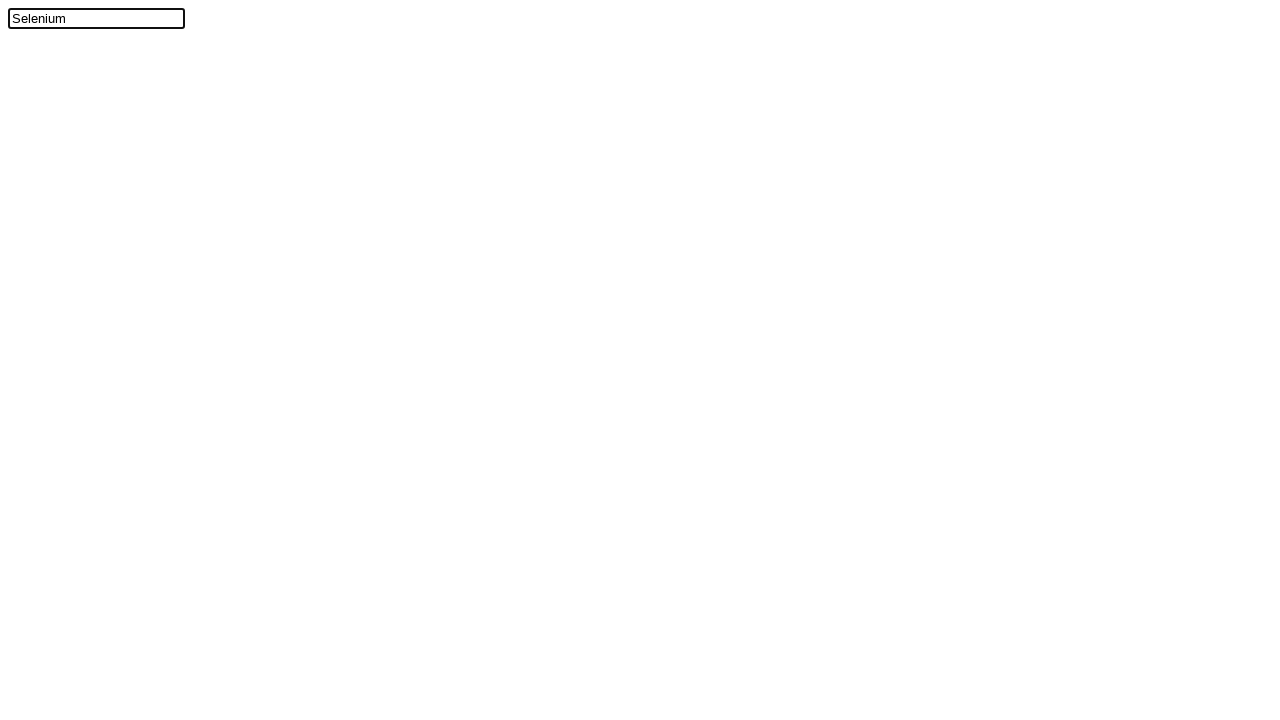

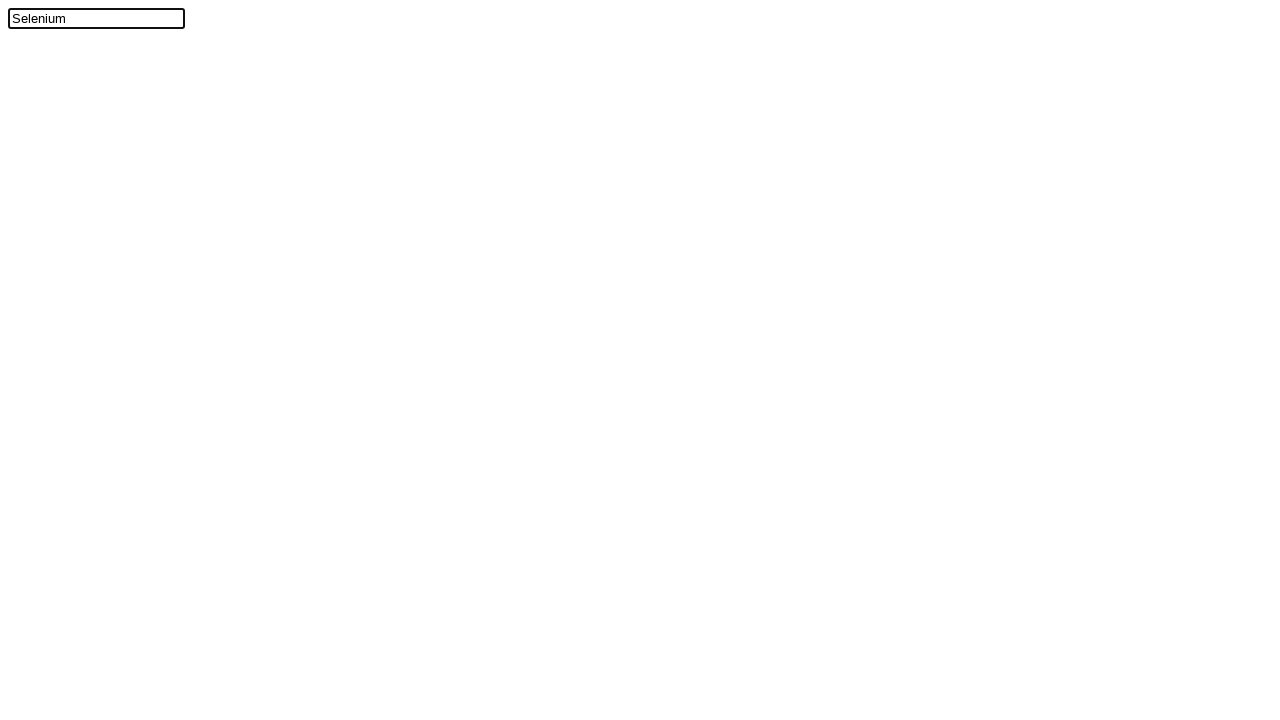